Navigates to the Yamaha motor company website

Starting URL: https://yamaha-motor.com/

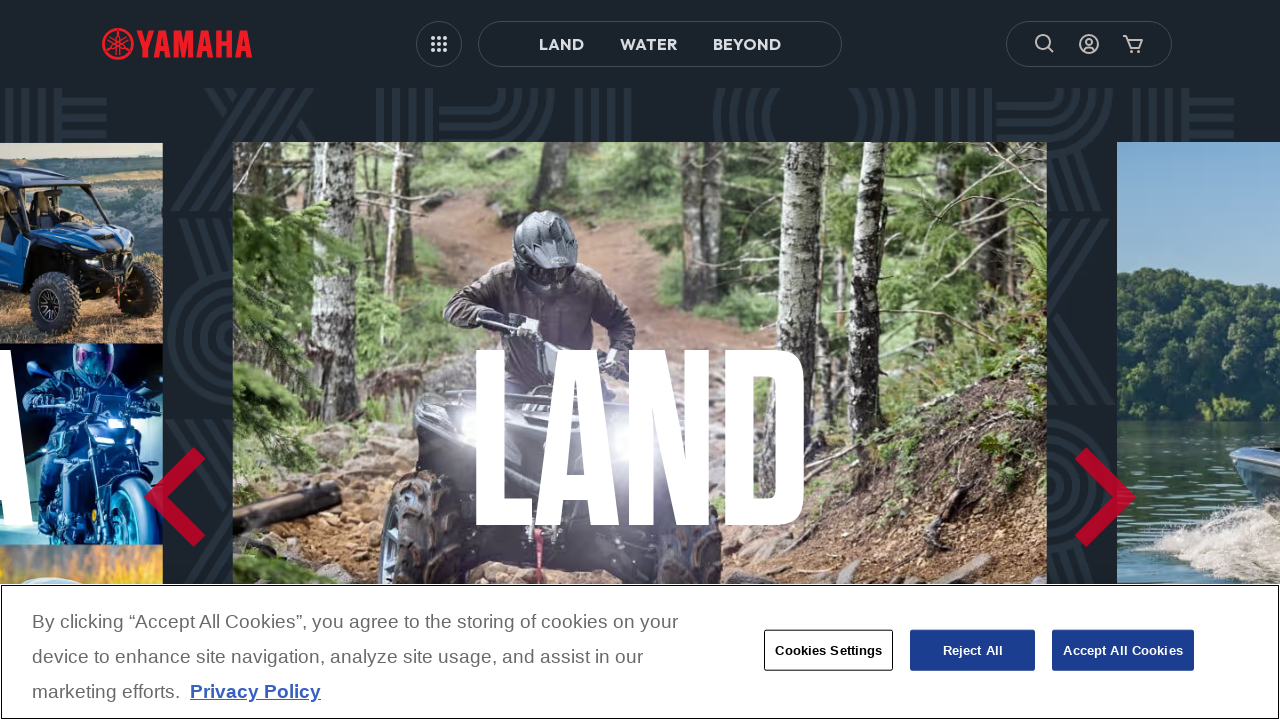

Navigated to Yamaha Motor Company website
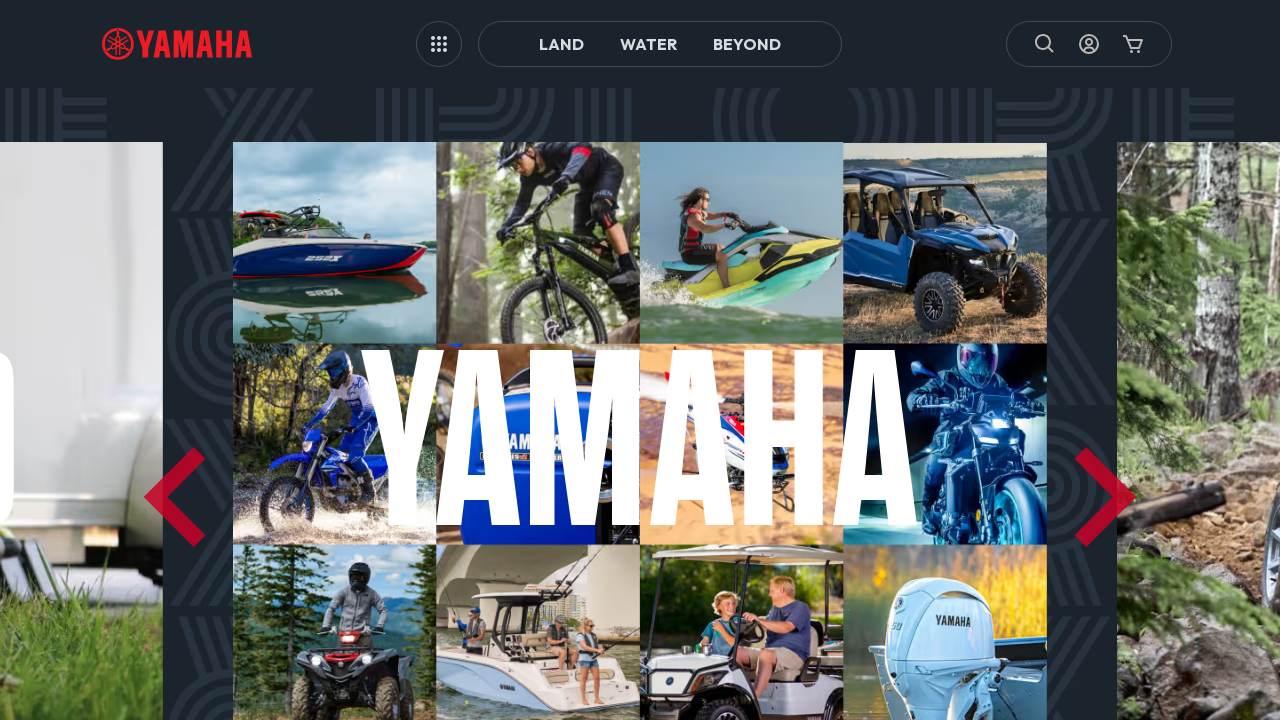

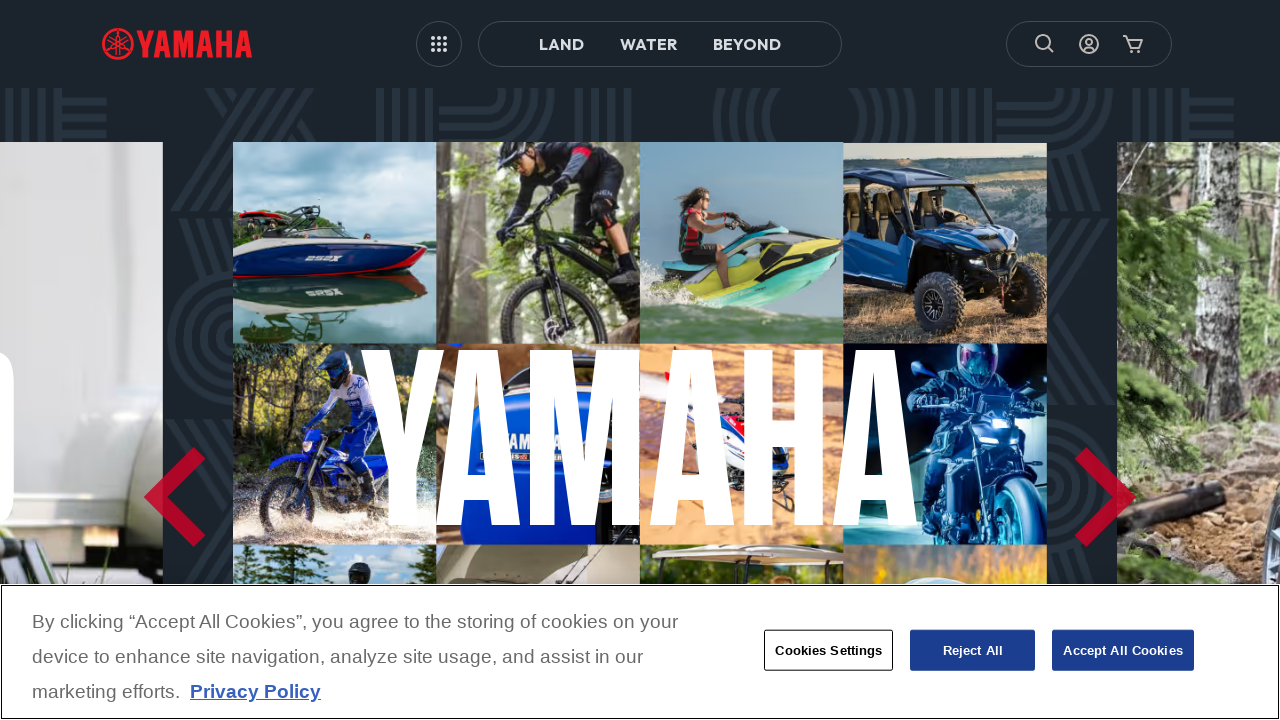